Tests checkbox selection functionality on W3Schools tryit page by switching to iframe, checking if checkbox is selected, and clicking it if not selected

Starting URL: https://www.w3schools.com/howto/tryit.asp?filename=tryhow_js_display_checkbox_text

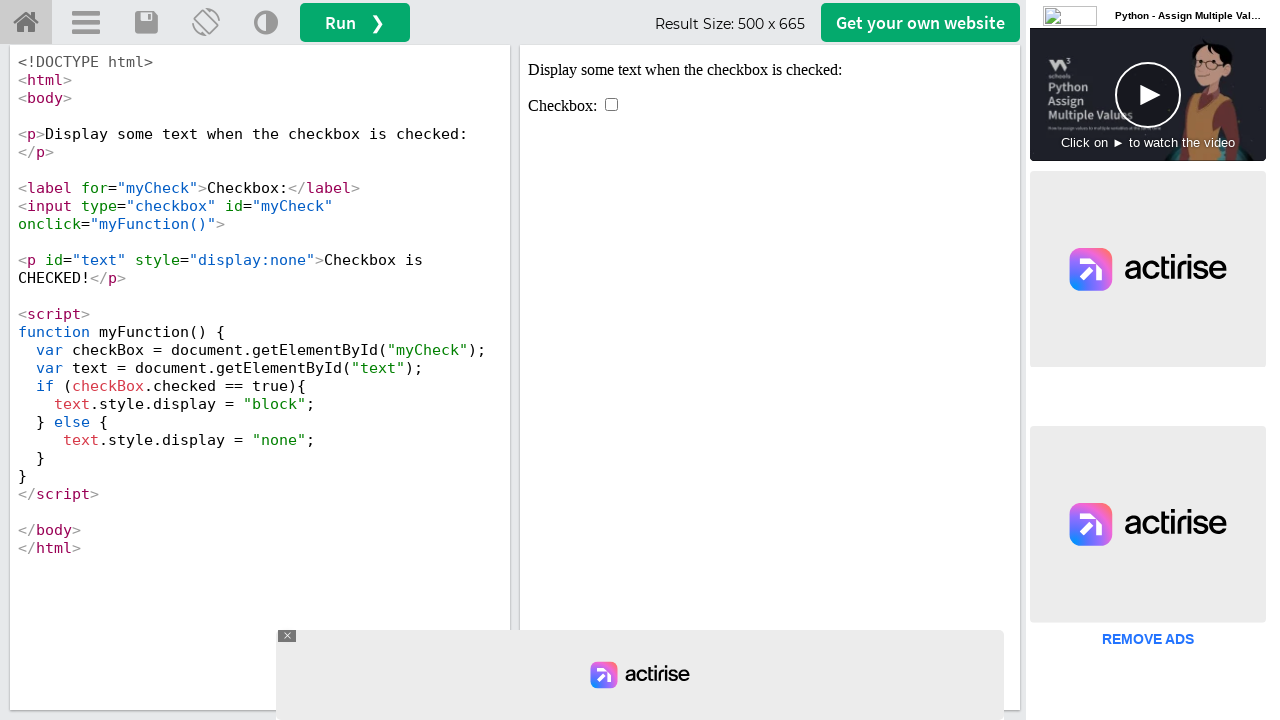

Located iframe with ID 'iframeResult'
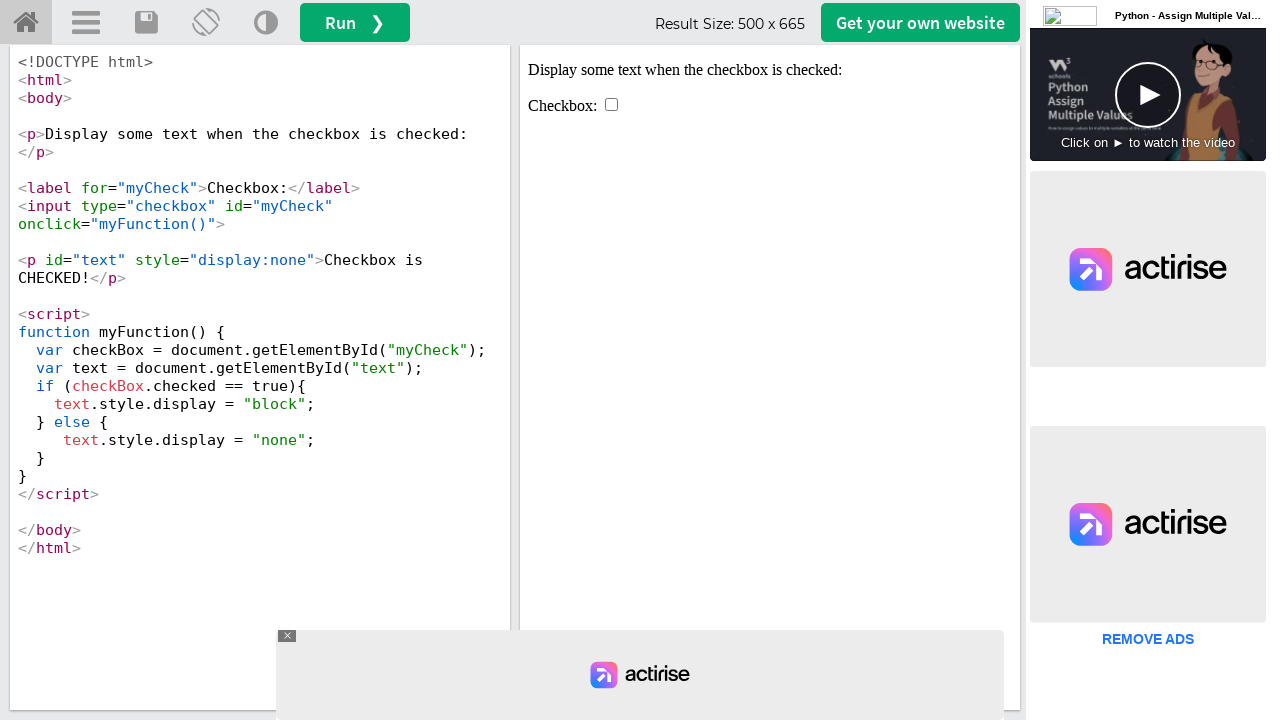

Located checkbox element with ID 'myCheck' in iframe
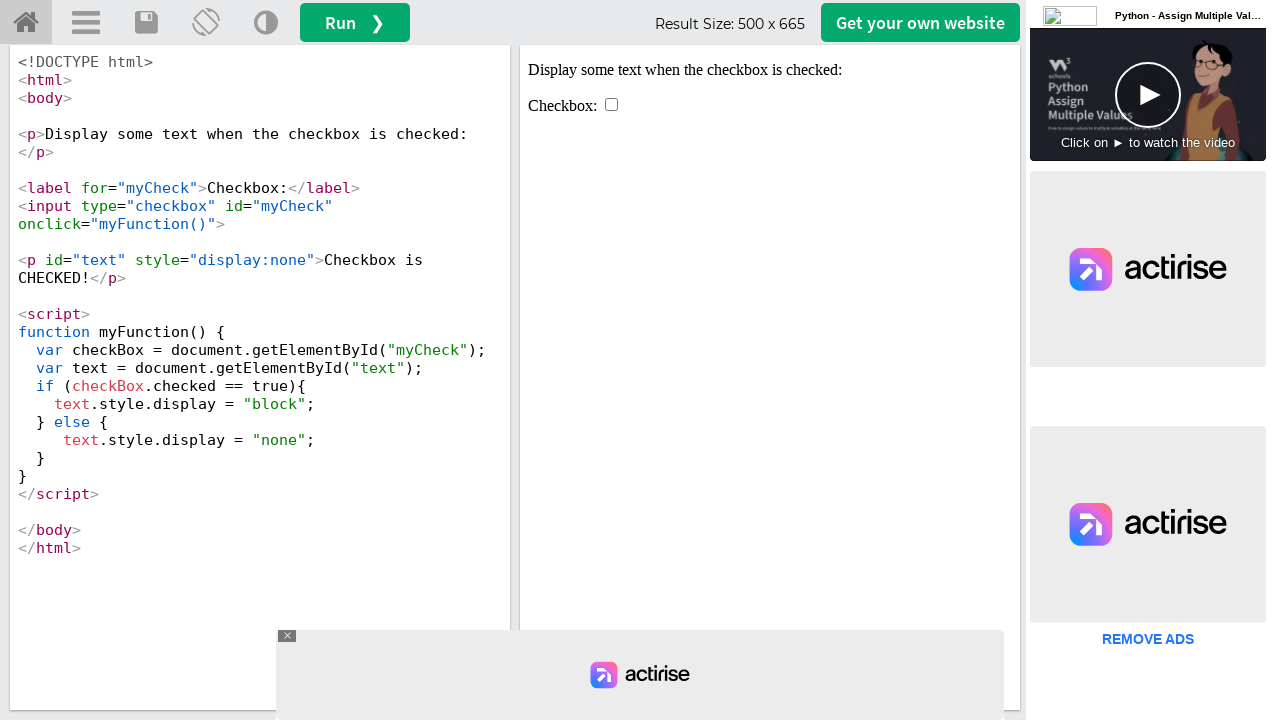

Checked checkbox state - it is not selected
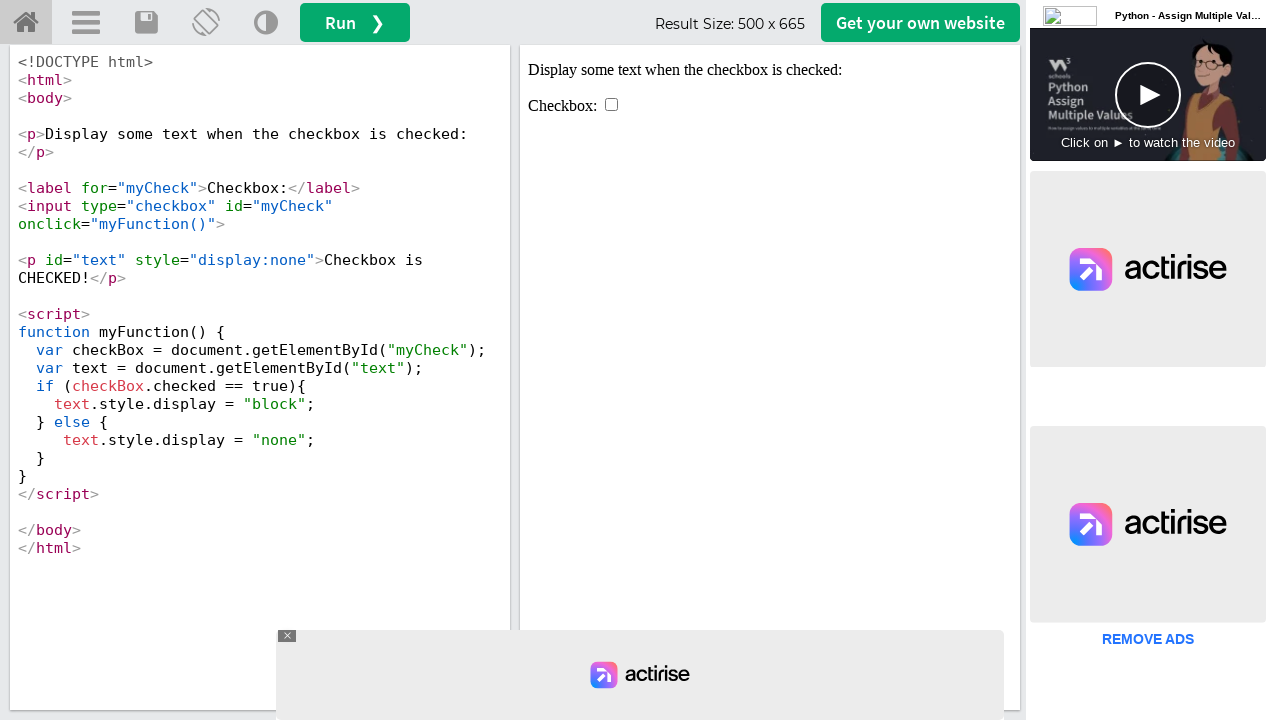

Clicked checkbox to select it at (612, 104) on #iframeResult >> internal:control=enter-frame >> #myCheck
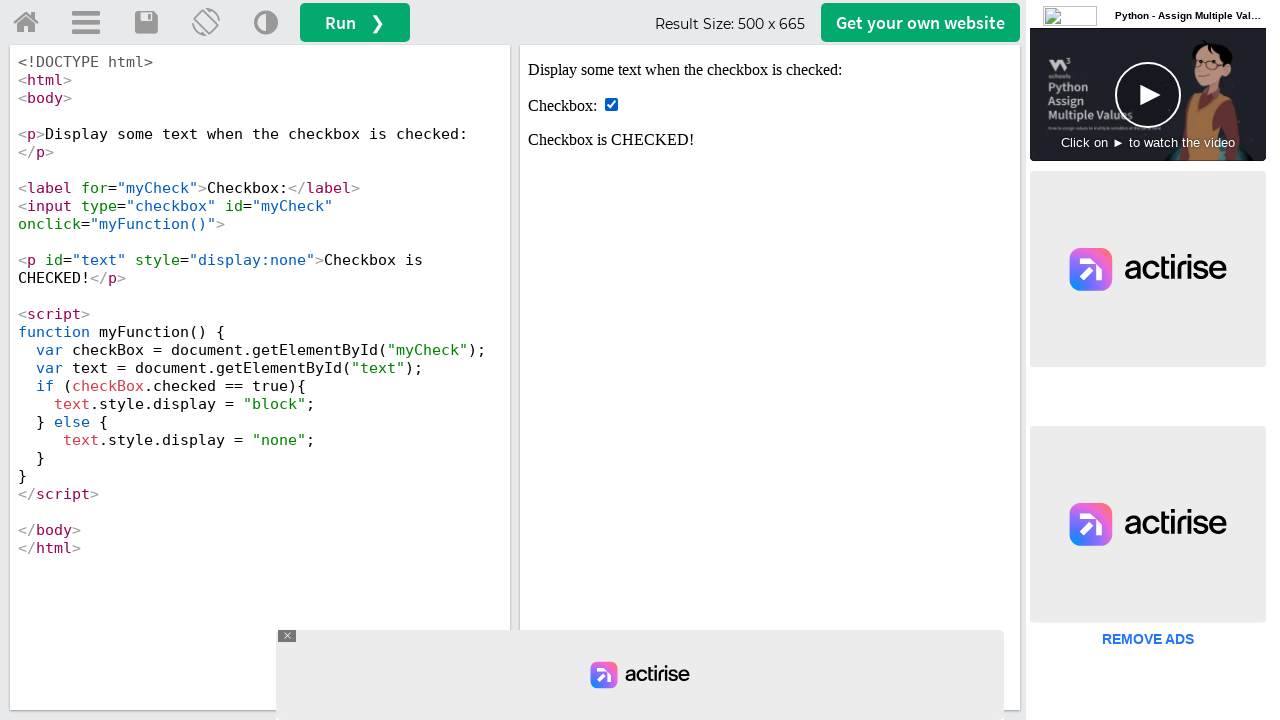

Verified checkbox is attached to the DOM
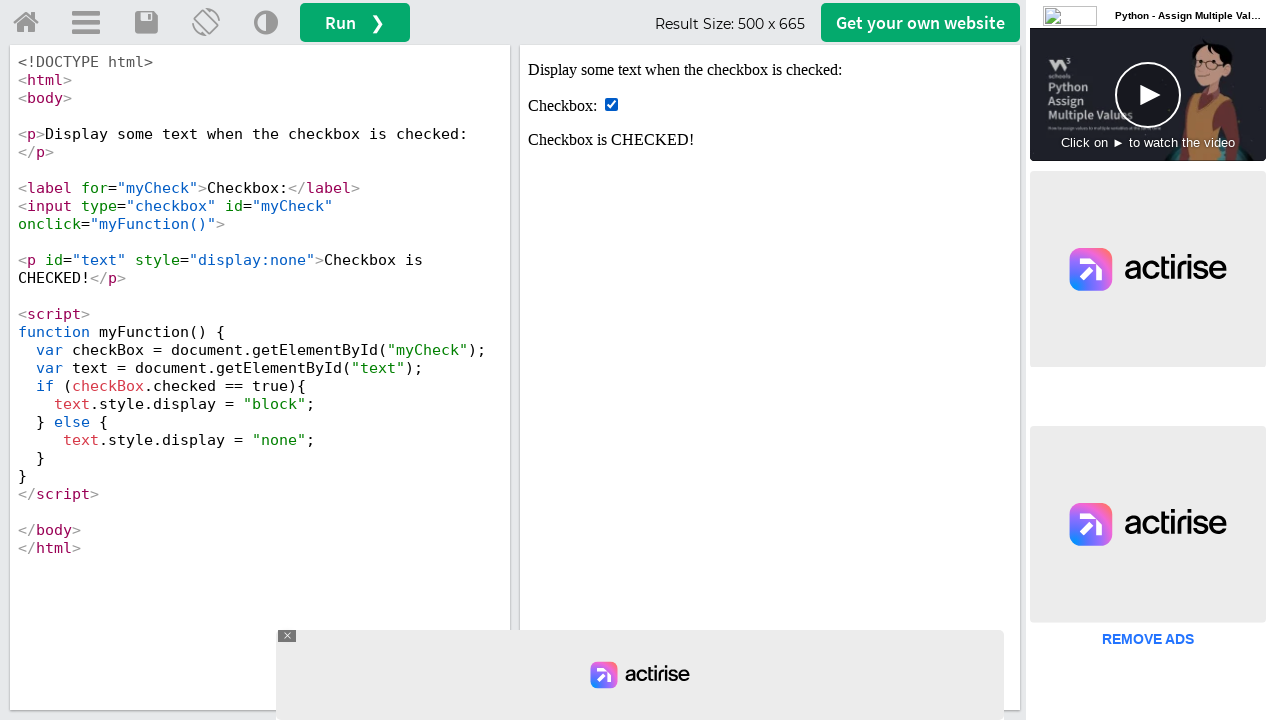

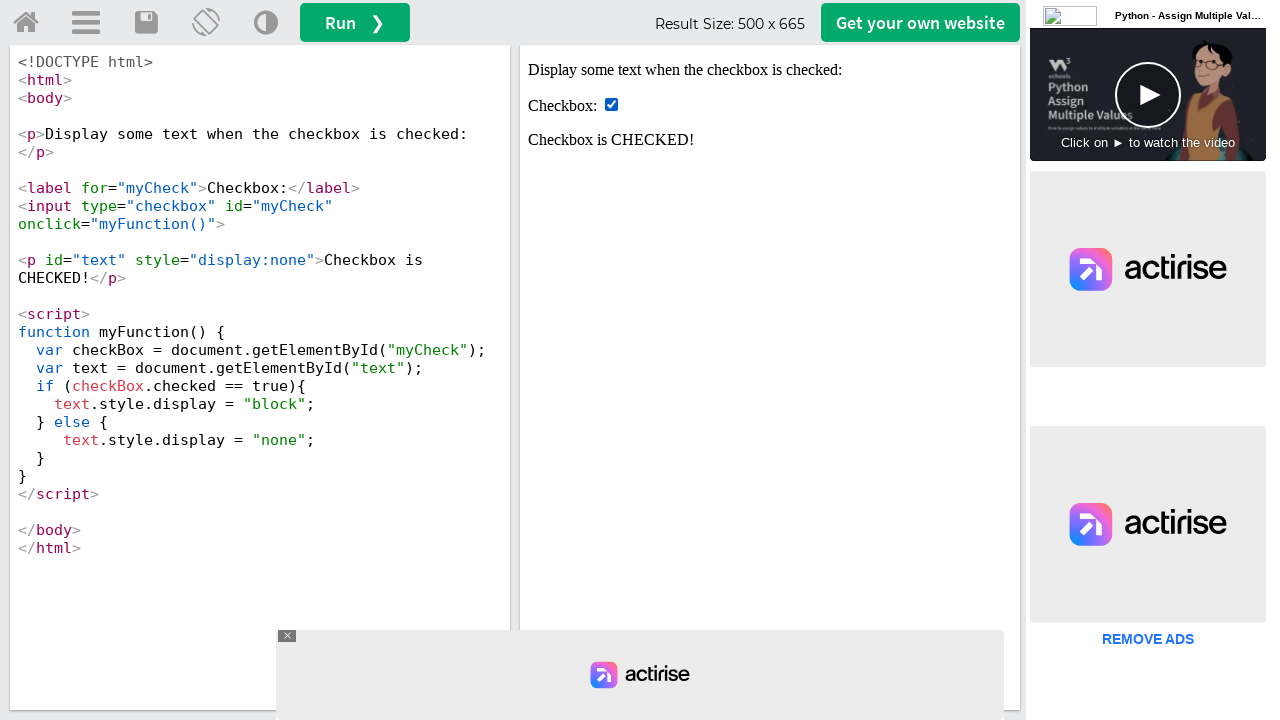